Tests dynamic controls functionality on The Internet Herokuapp by clicking the Dynamic Controls link, enabling a disabled text input, waiting for it to become clickable, and then entering text into it.

Starting URL: https://the-internet.herokuapp.com/

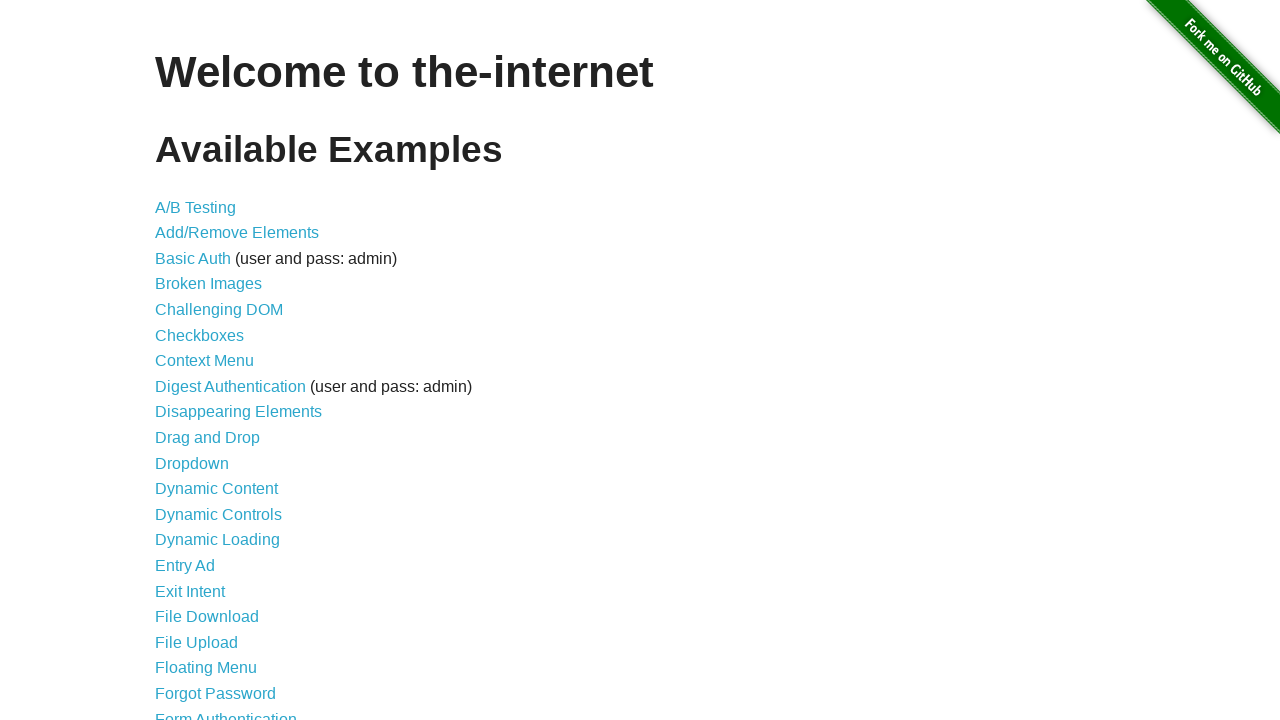

Clicked on 'Dynamic Controls' link at (218, 514) on text=Dynamic Controls
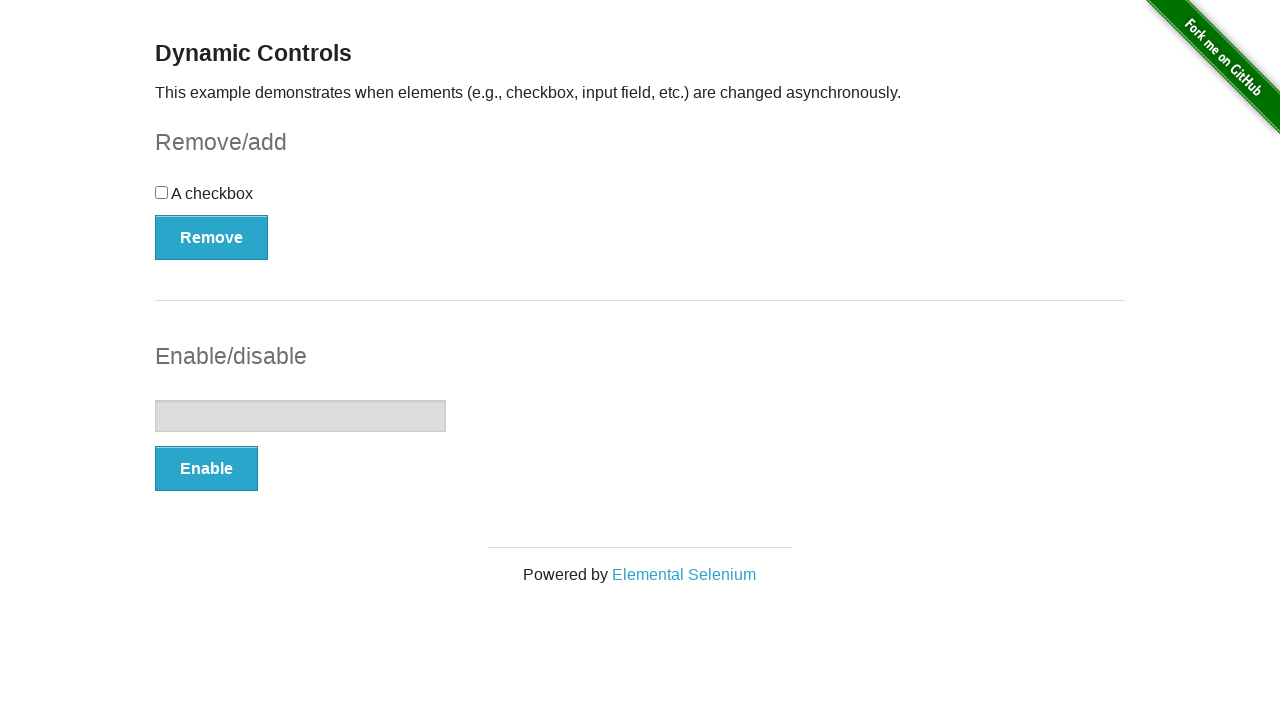

Clicked the 'Enable' button to enable the disabled text input at (206, 469) on xpath=//button[text()='Enable']
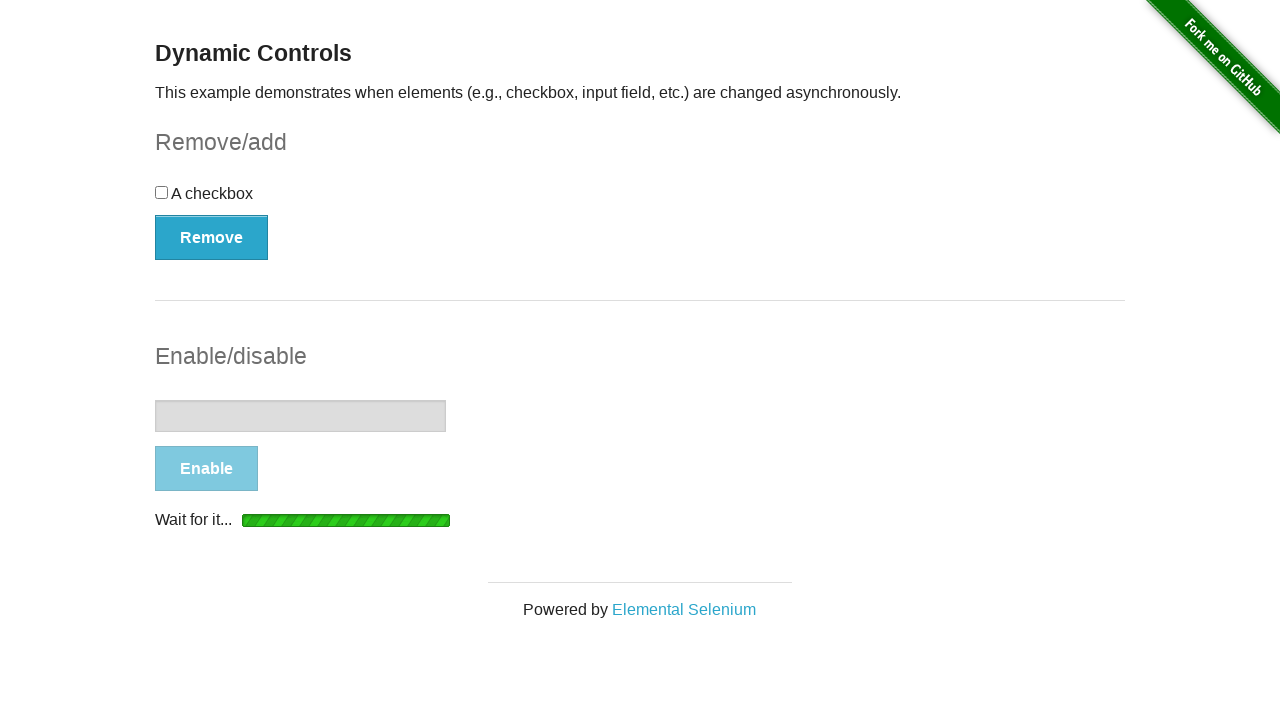

Text input field became visible
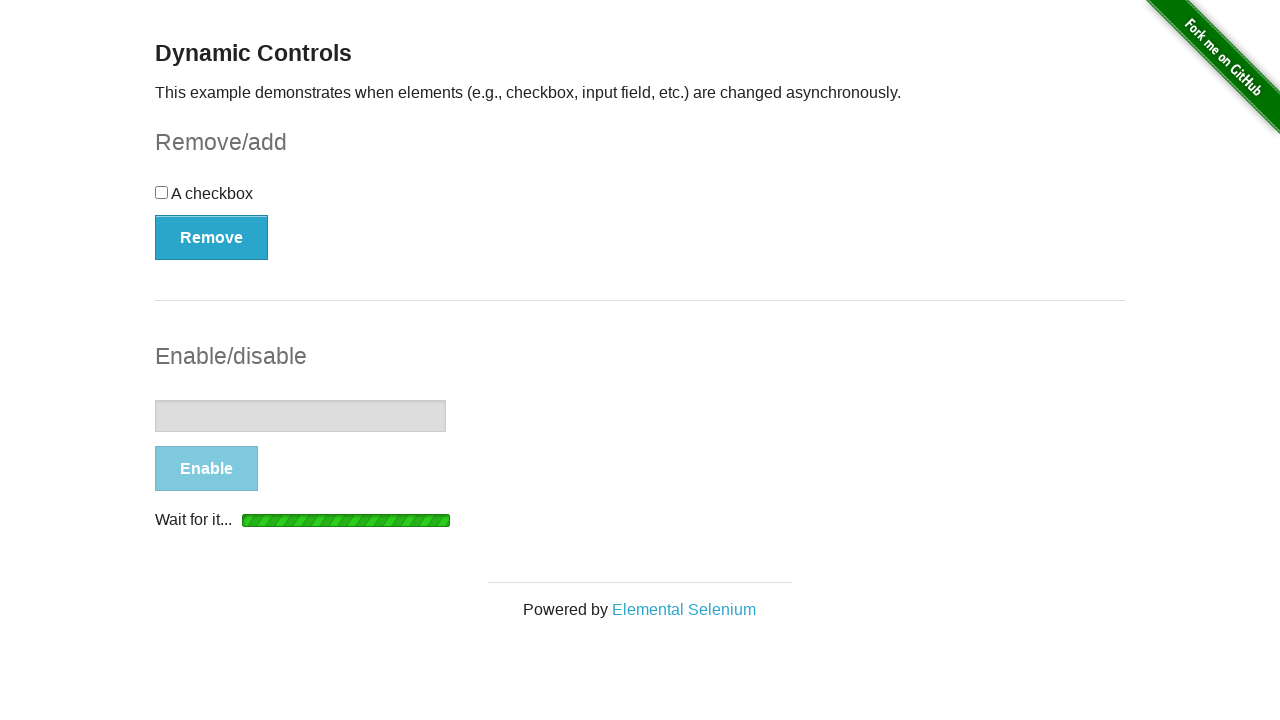

Text input field is now attached to the DOM
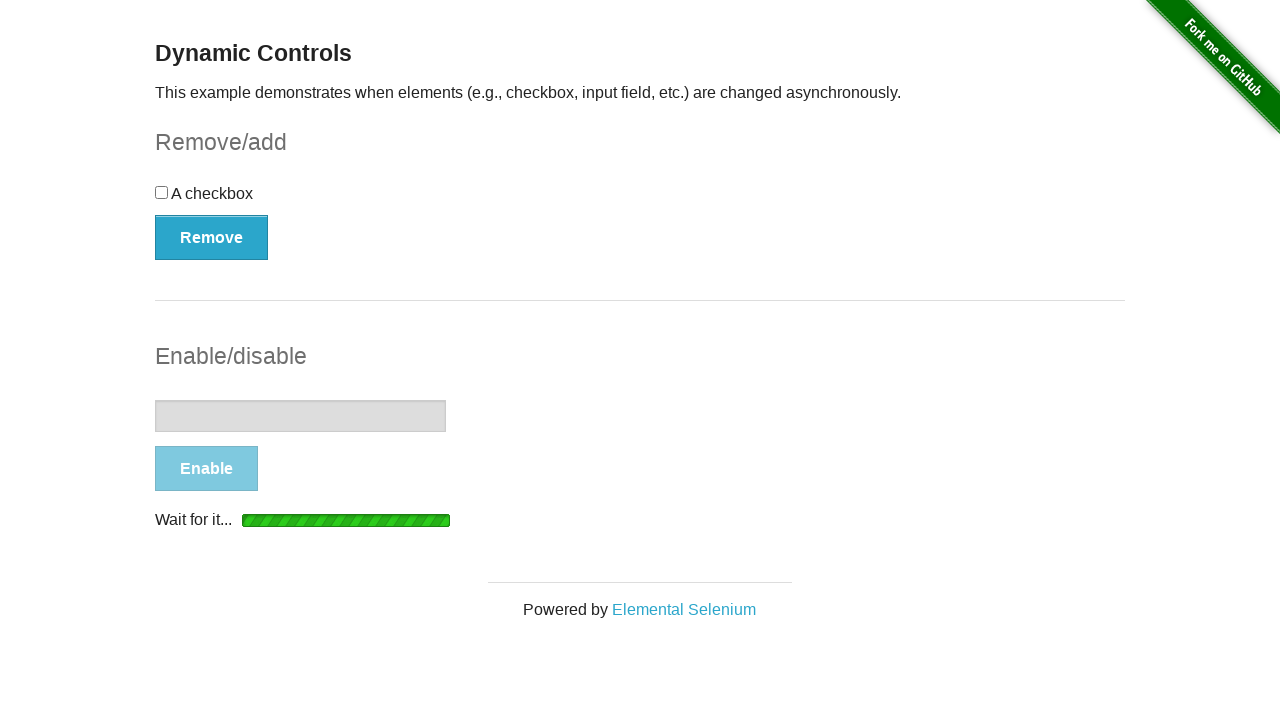

Text input field is now enabled and no longer disabled
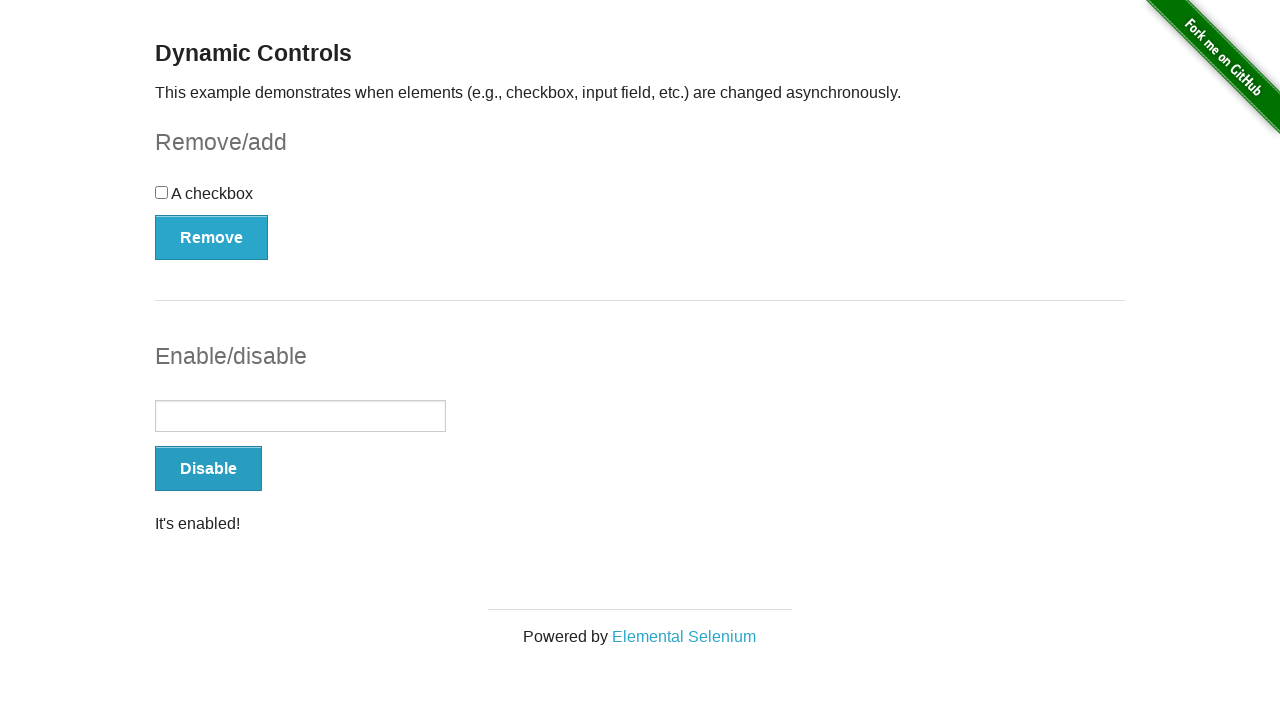

Entered 'Hi' into the enabled text input field on //input[@type='text']
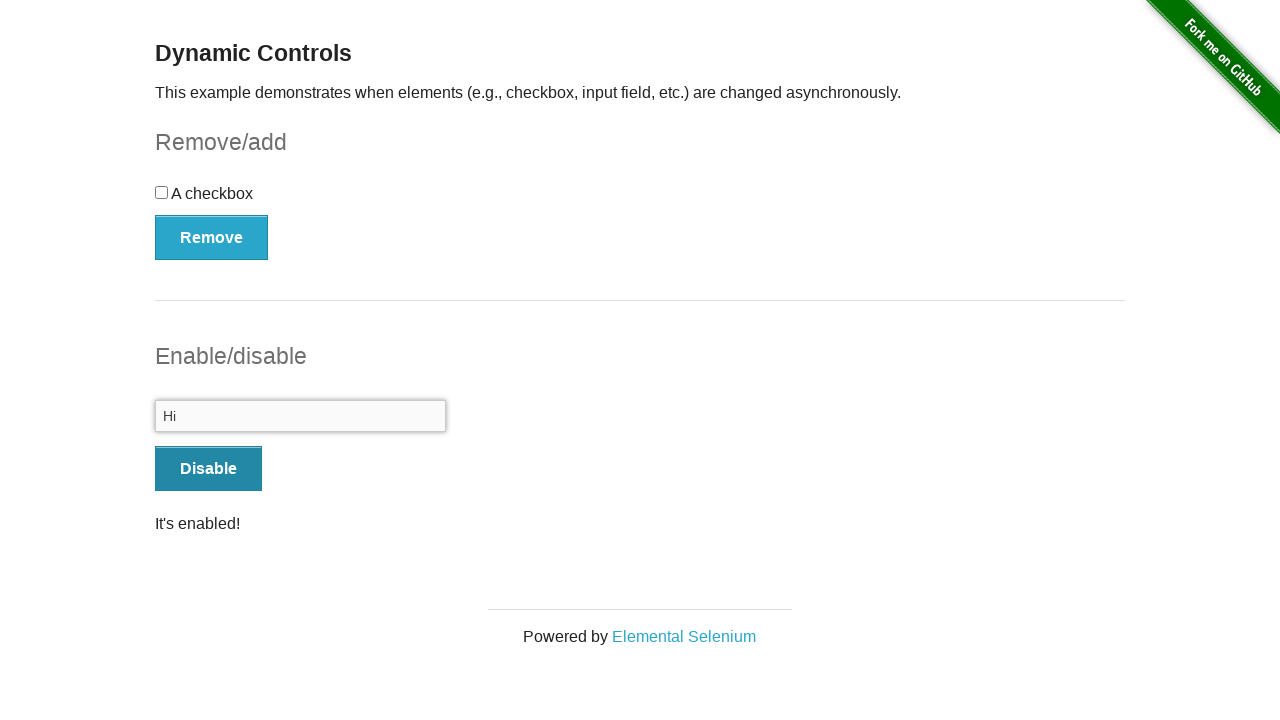

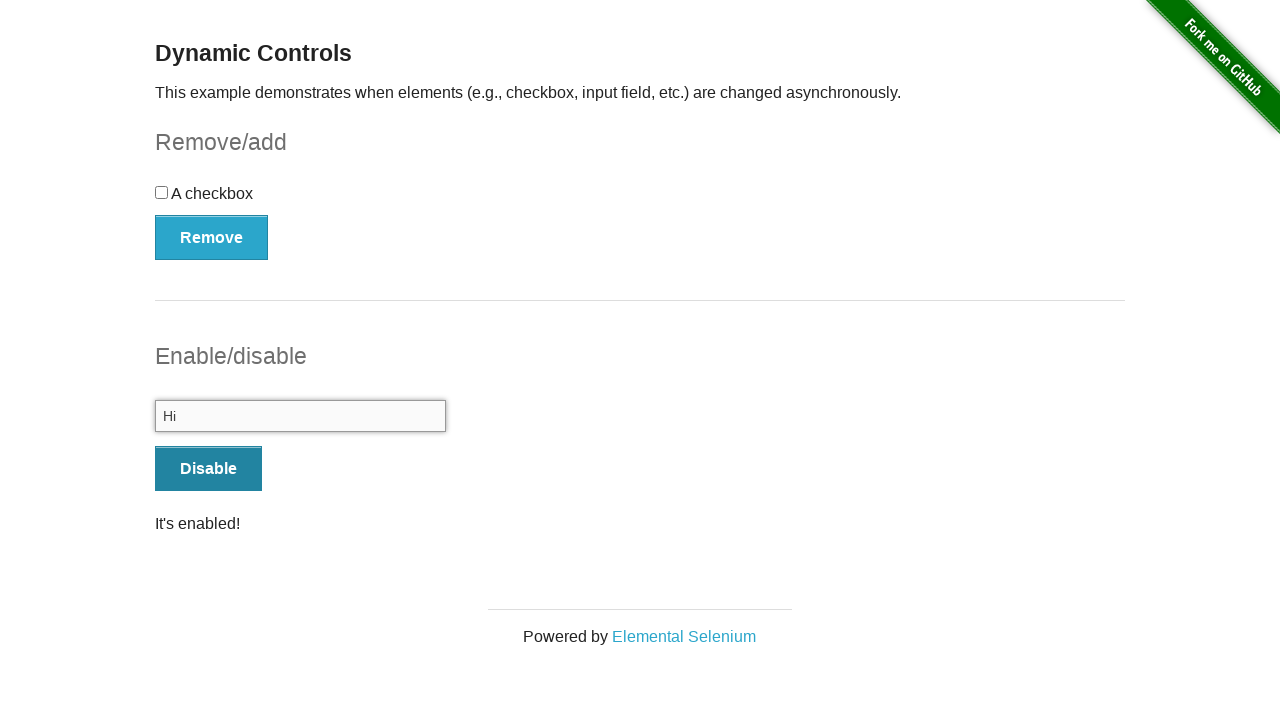